Tests that the mobile menu drawer trigger is present on mobile viewport and successfully opens the drawer when clicked.

Starting URL: https://t0uds3-a2.myshopify.com/

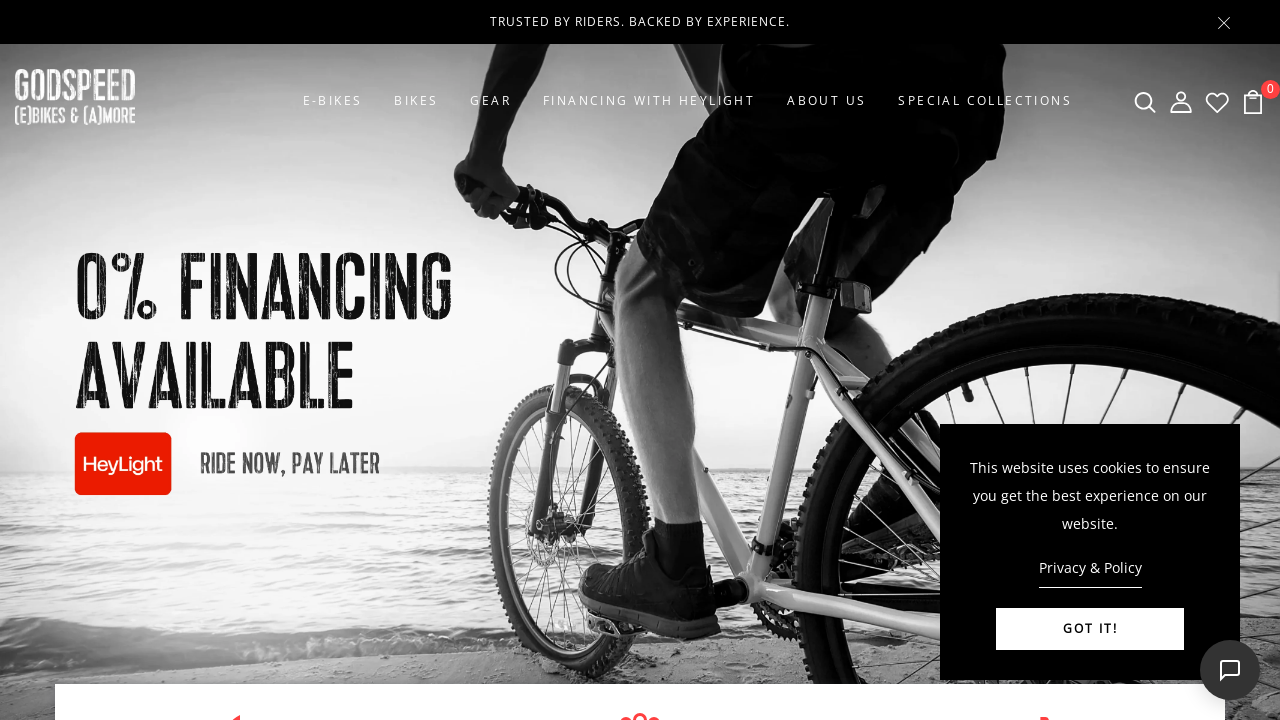

Set mobile viewport to 390x800
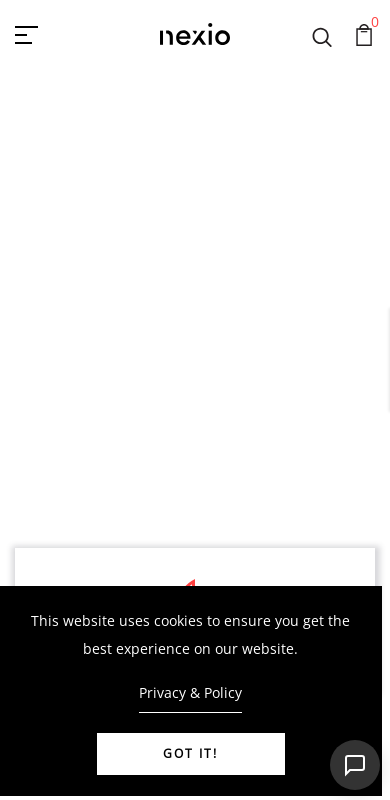

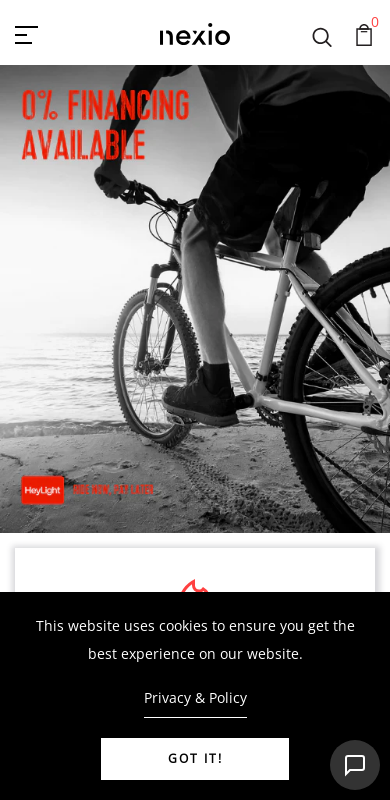